Tests an e-commerce cart functionality by adding multiple items to cart, proceeding to checkout, and applying a promo code

Starting URL: https://rahulshettyacademy.com/seleniumPractise/

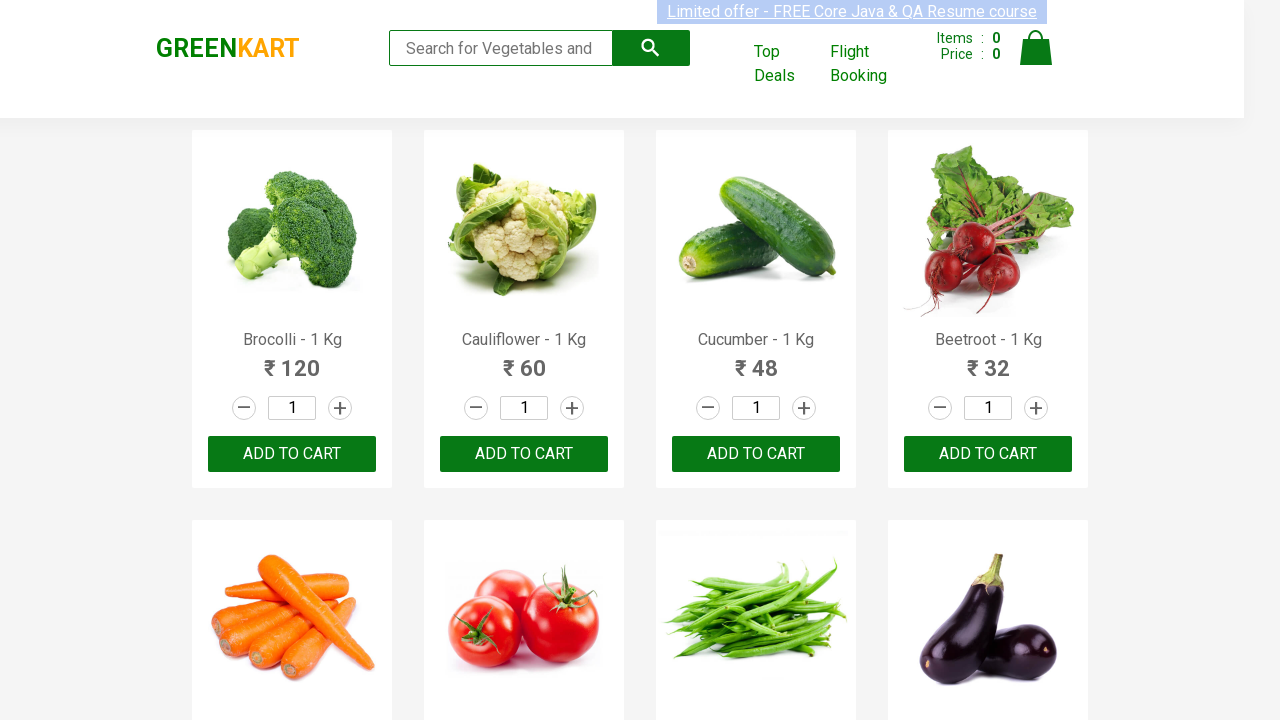

Retrieved all product name elements from the page
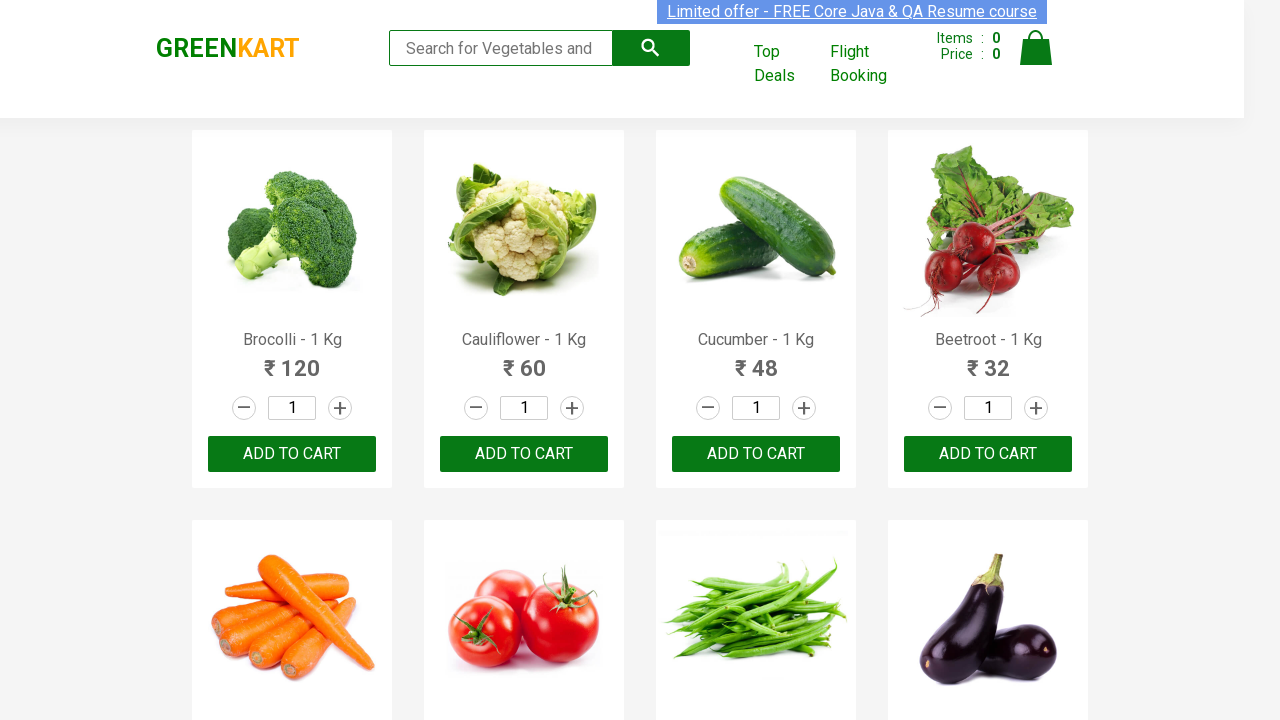

Added 'Brocolli' to cart at (292, 454) on xpath=//div[@class='product-action']/button >> nth=0
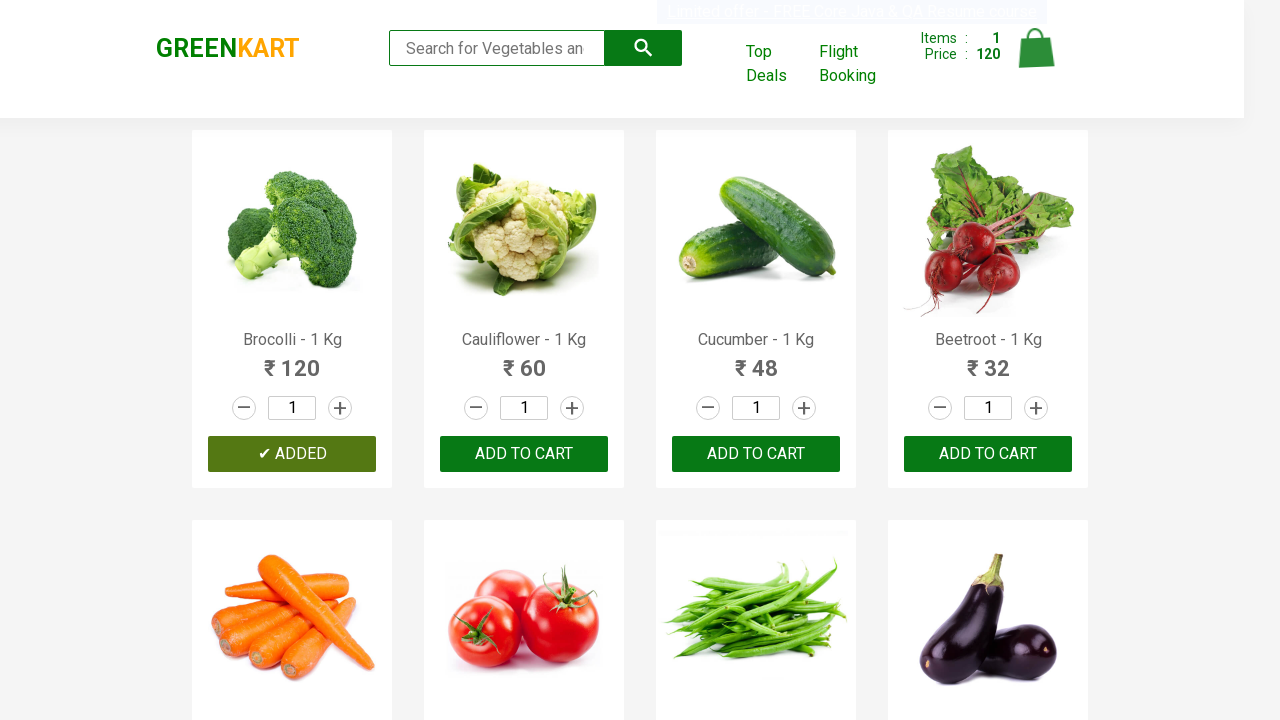

Added 'Cucumber' to cart at (756, 454) on xpath=//div[@class='product-action']/button >> nth=2
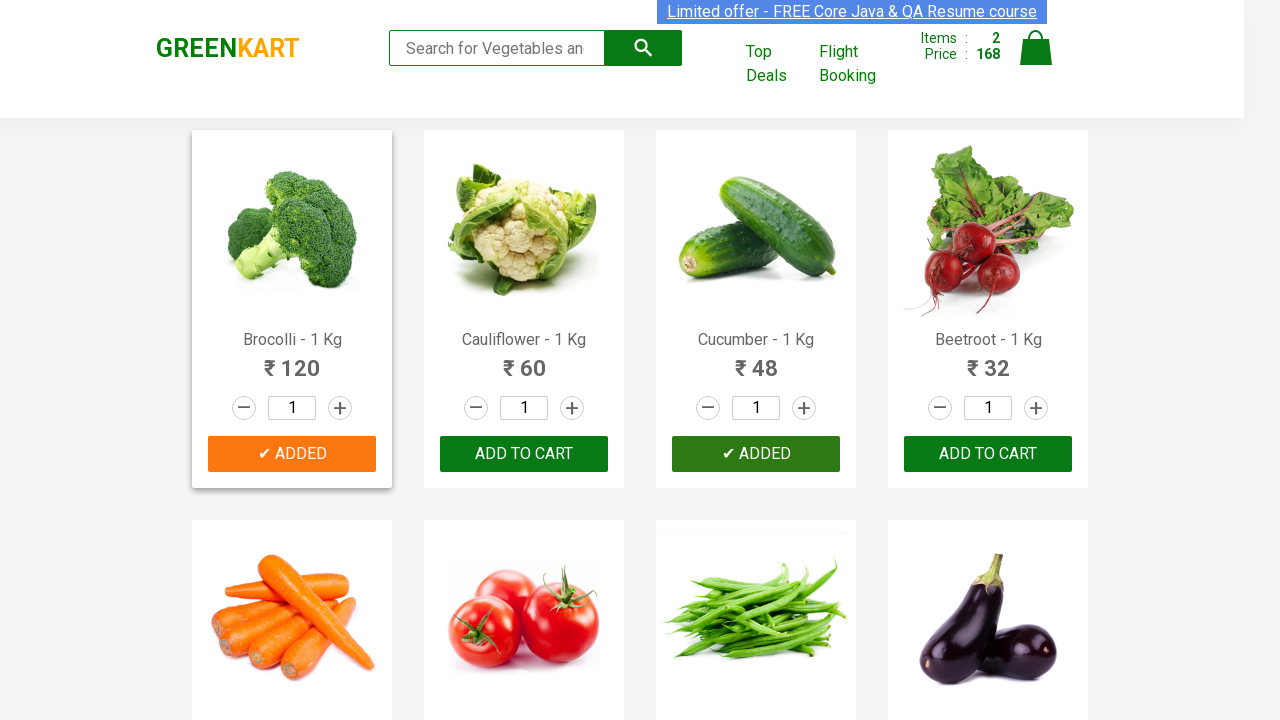

Added 'Beetroot' to cart at (988, 454) on xpath=//div[@class='product-action']/button >> nth=3
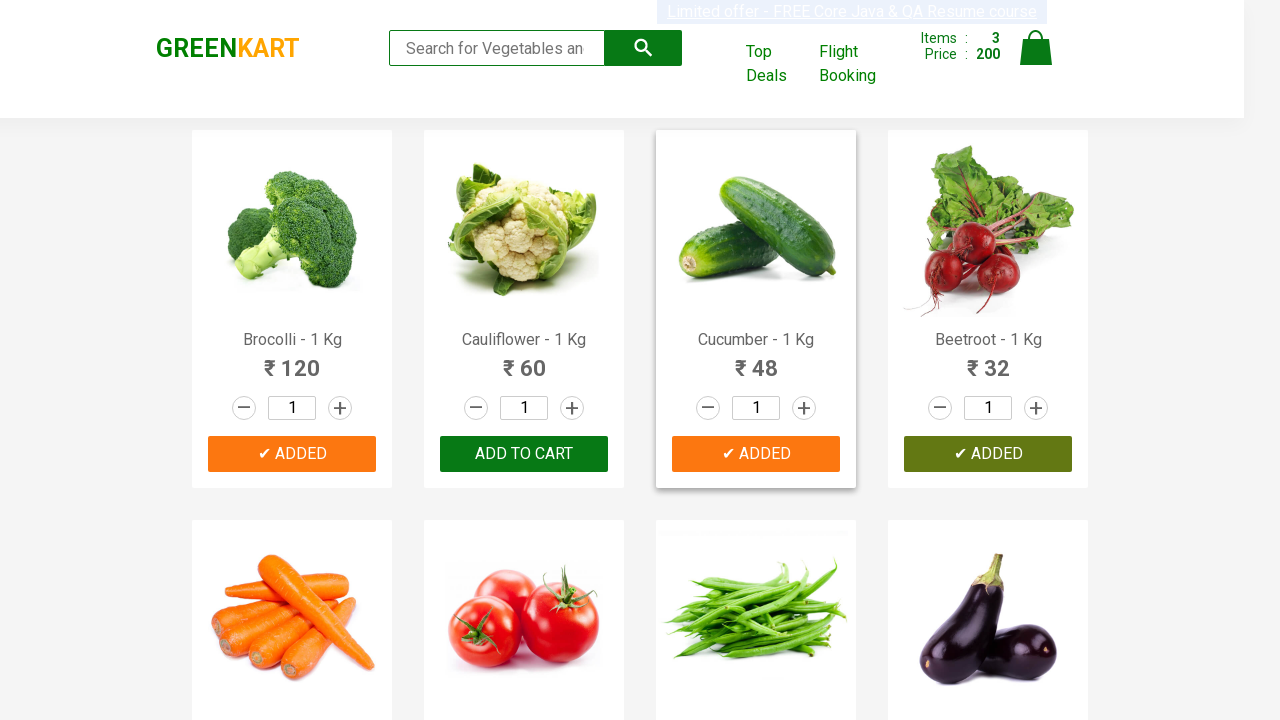

Added 'Carrot' to cart at (292, 360) on xpath=//div[@class='product-action']/button >> nth=4
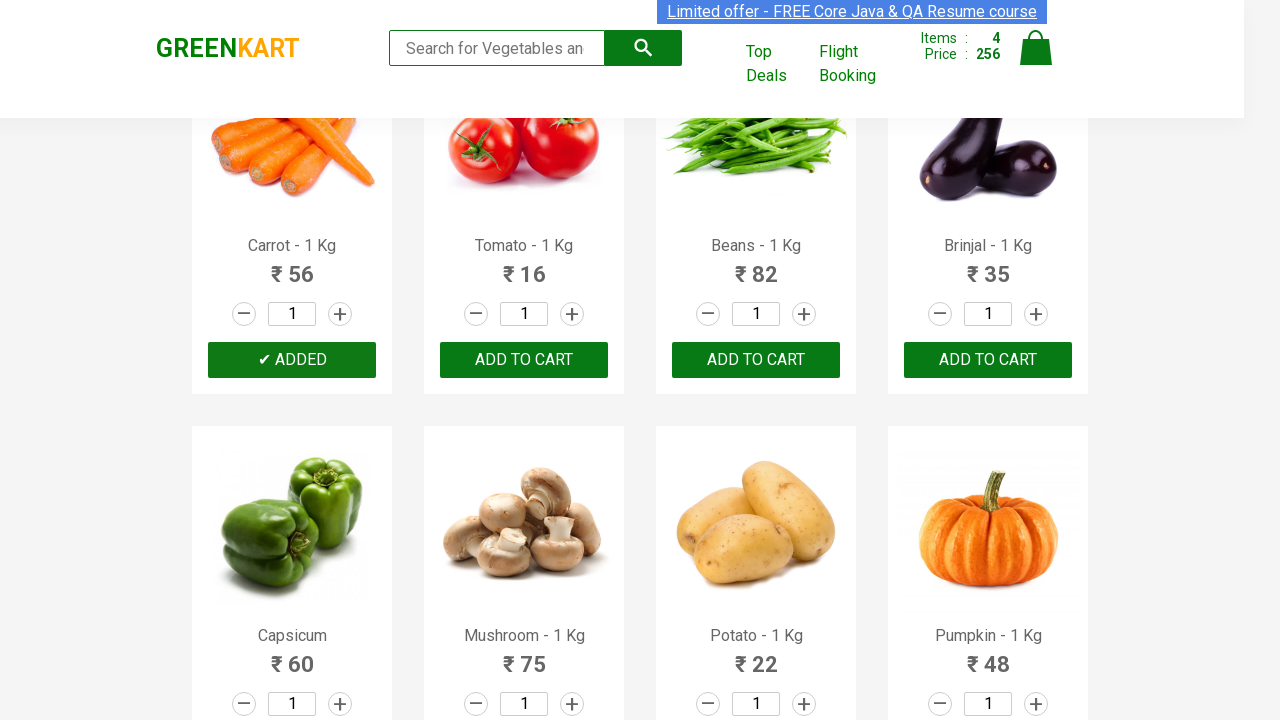

Clicked on cart icon to view cart at (1036, 48) on xpath=//img[@alt='Cart']
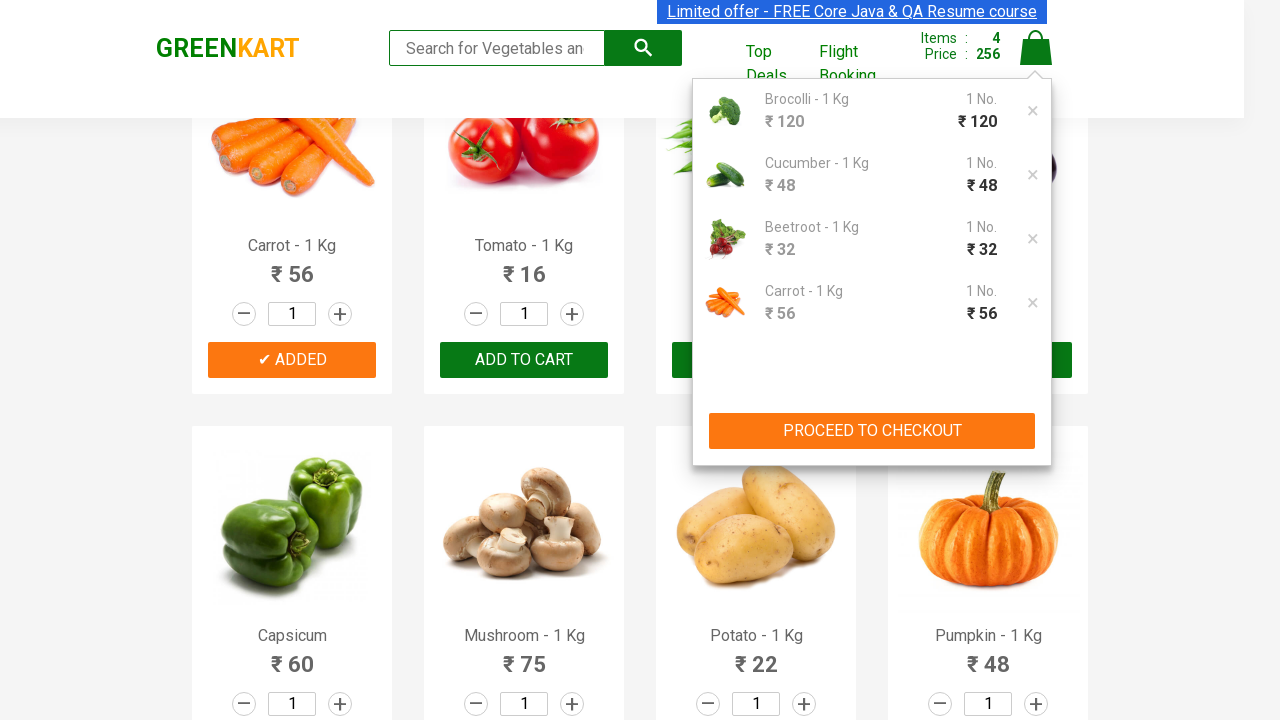

Clicked 'PROCEED TO CHECKOUT' button at (872, 431) on xpath=//button[text()='PROCEED TO CHECKOUT']
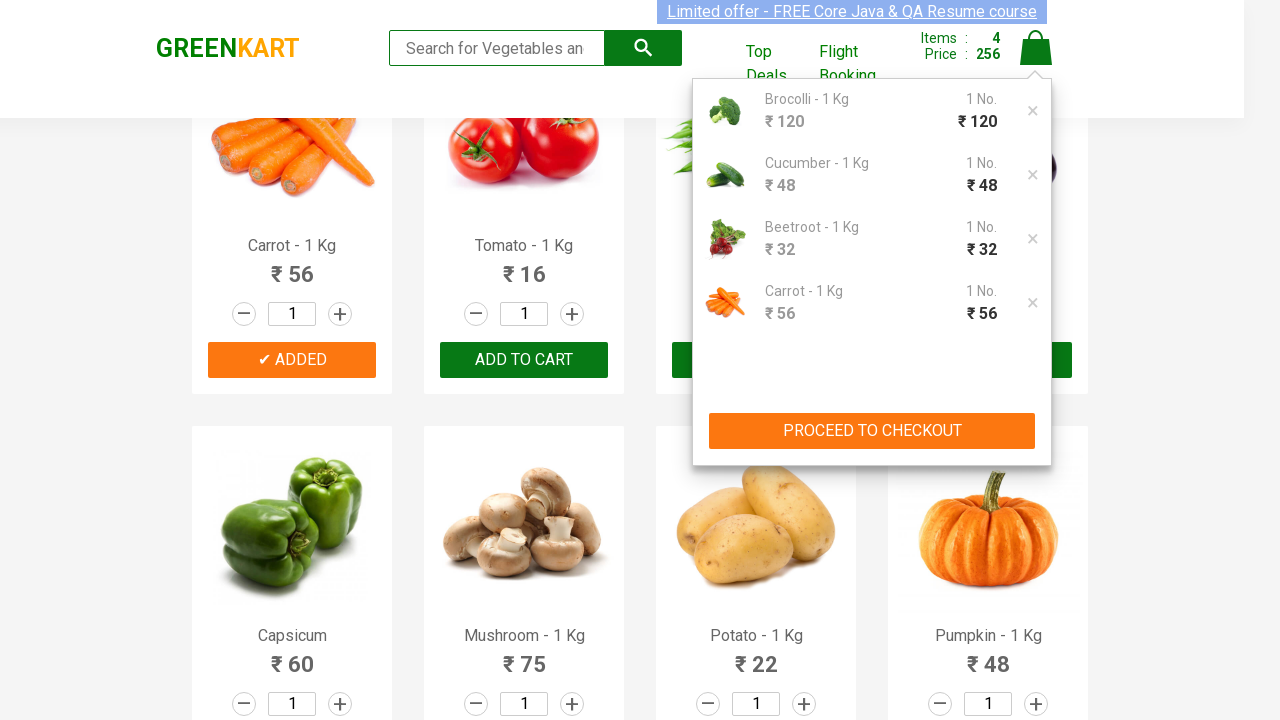

Promo code input field became visible
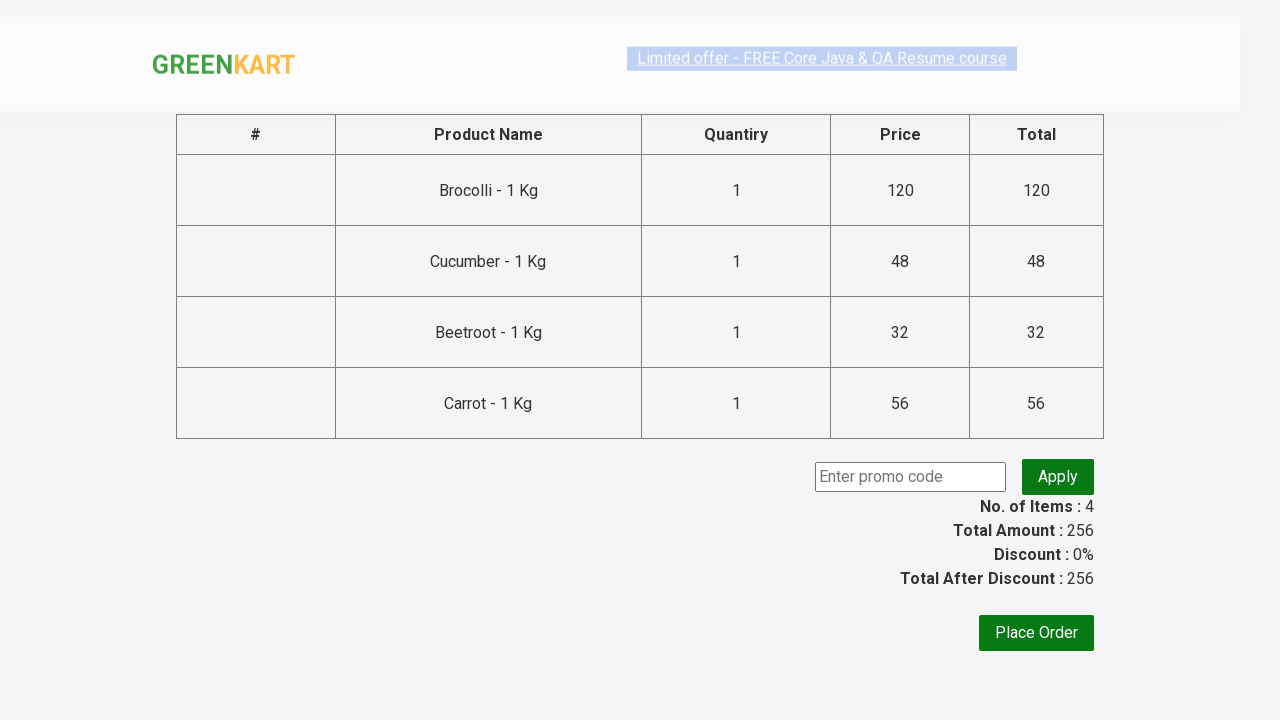

Entered promo code 'rahulshettyacademy' on //input[@placeholder='Enter promo code']
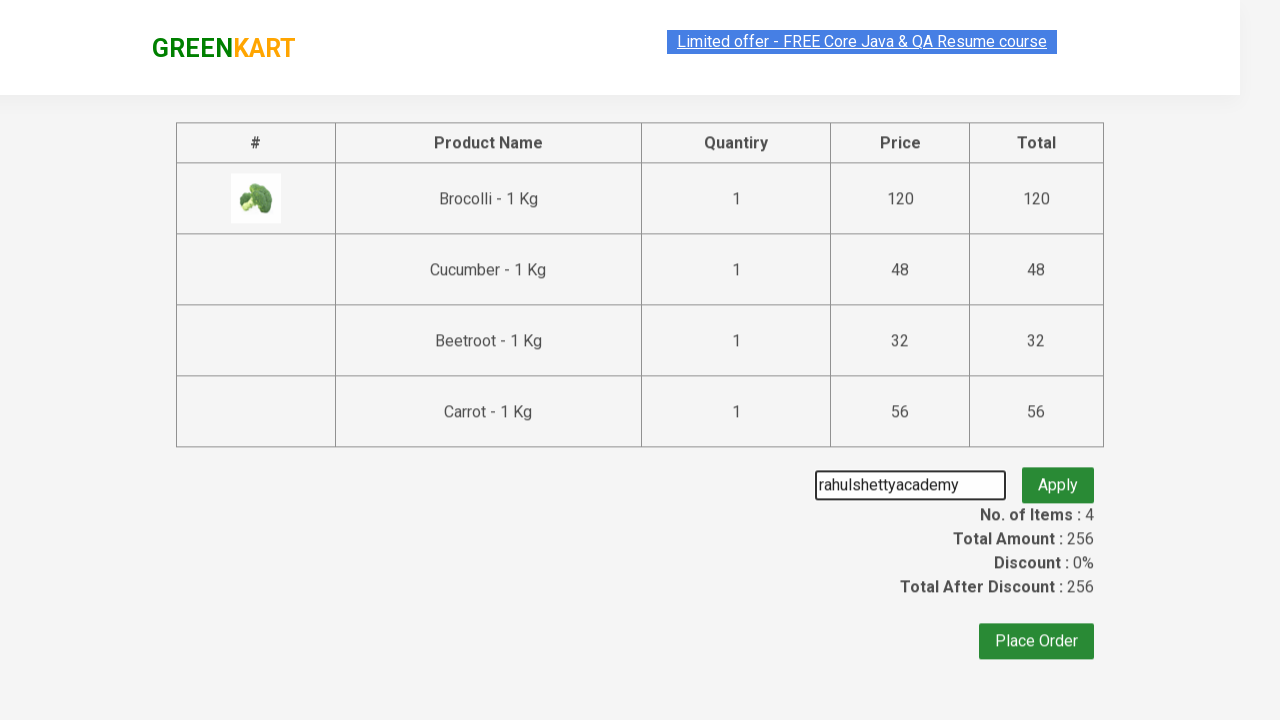

Clicked apply promo code button at (1058, 477) on .promoBtn
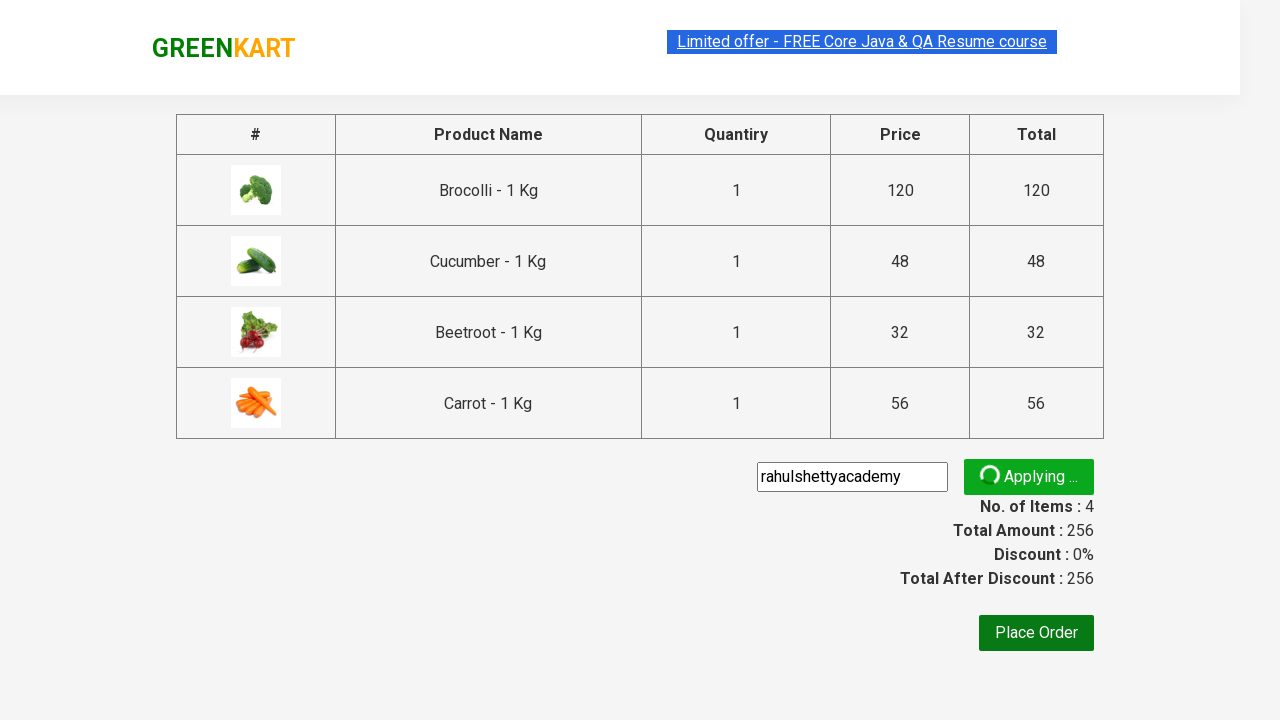

Promo code successfully applied - confirmation message displayed
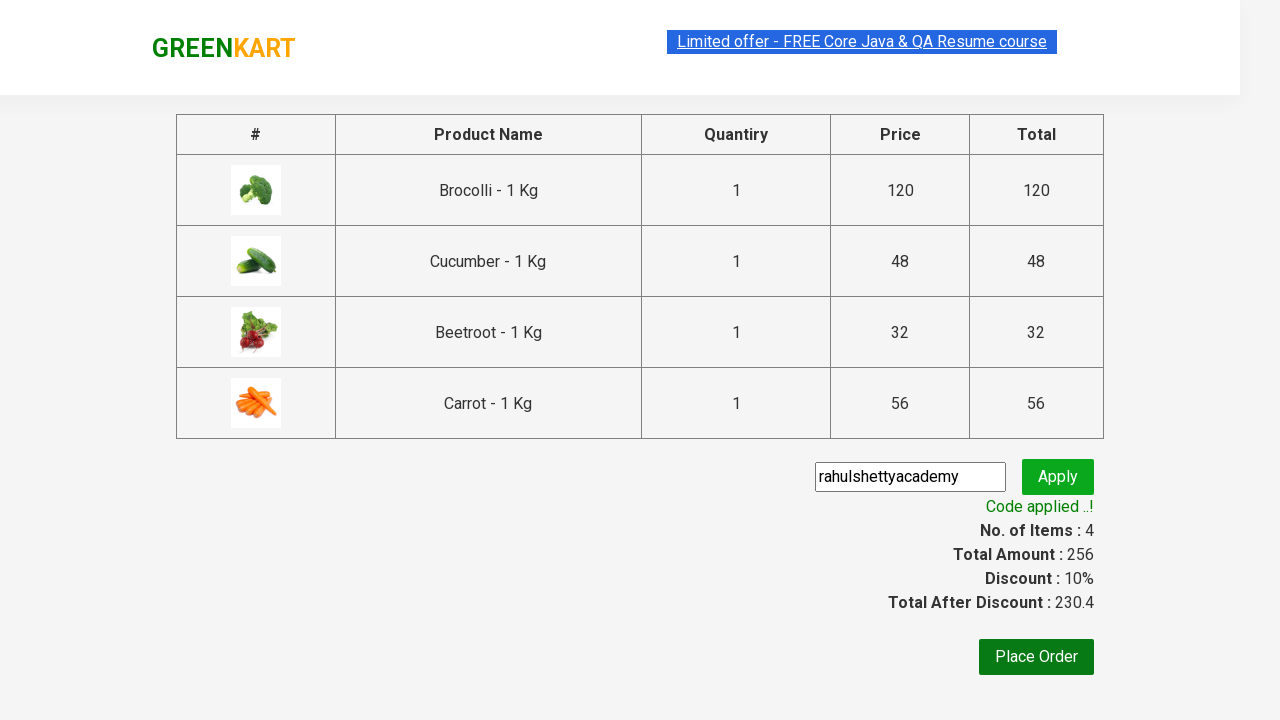

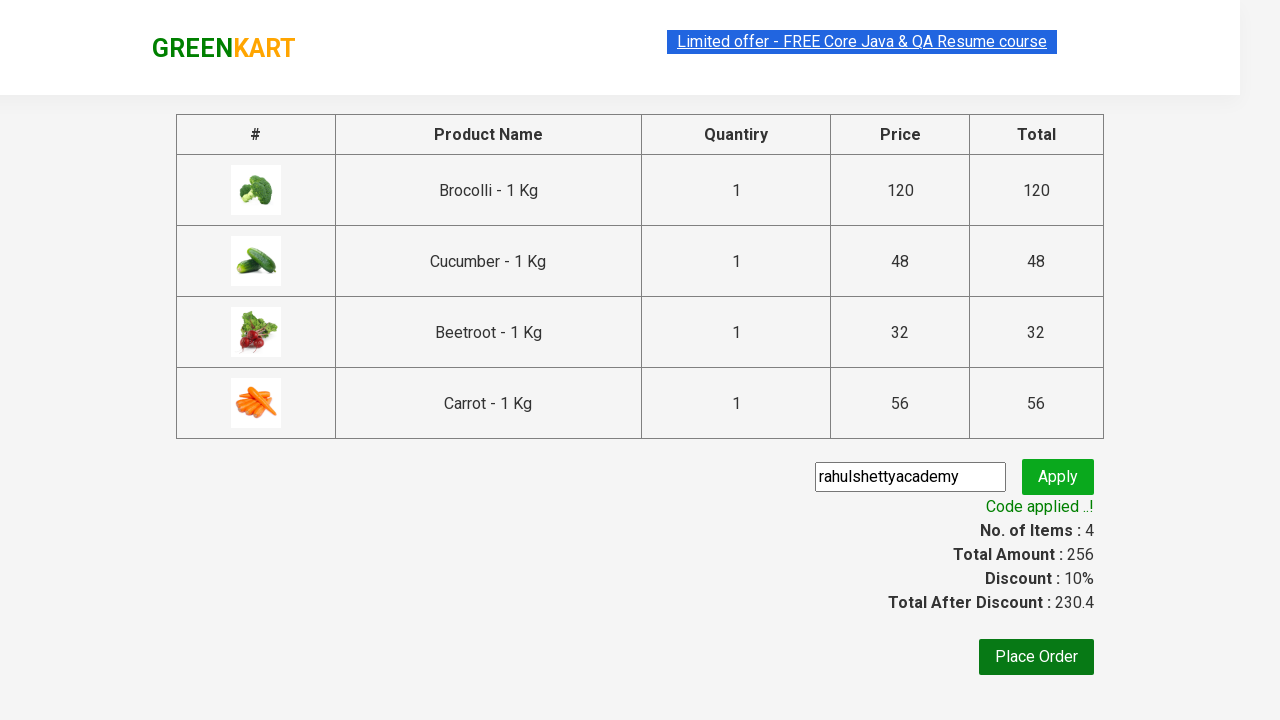